Tests window handling functionality by opening a new window through link clicks and switching between windows

Starting URL: https://the-internet.herokuapp.com/

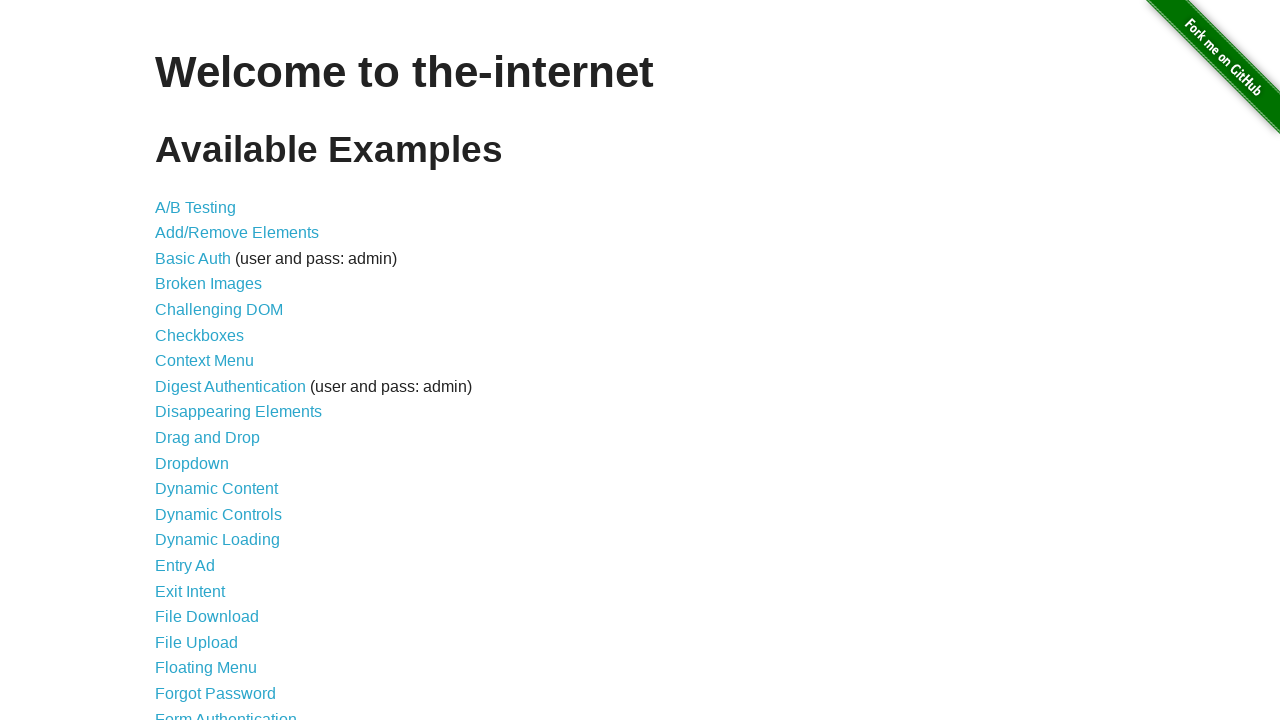

Clicked on 'Multiple Windows' link at (218, 369) on xpath=//a[text()='Multiple Windows']
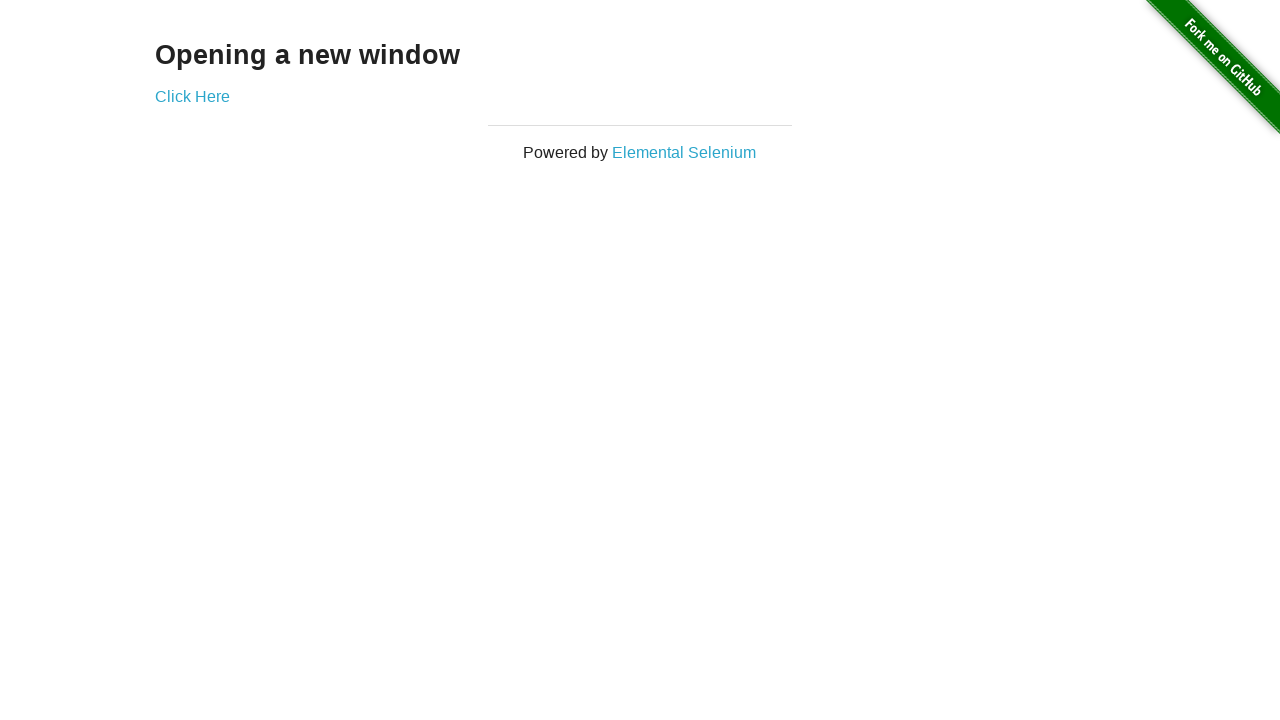

Clicked 'Click Here' link to open new window at (192, 96) on xpath=//a[text()='Click Here']
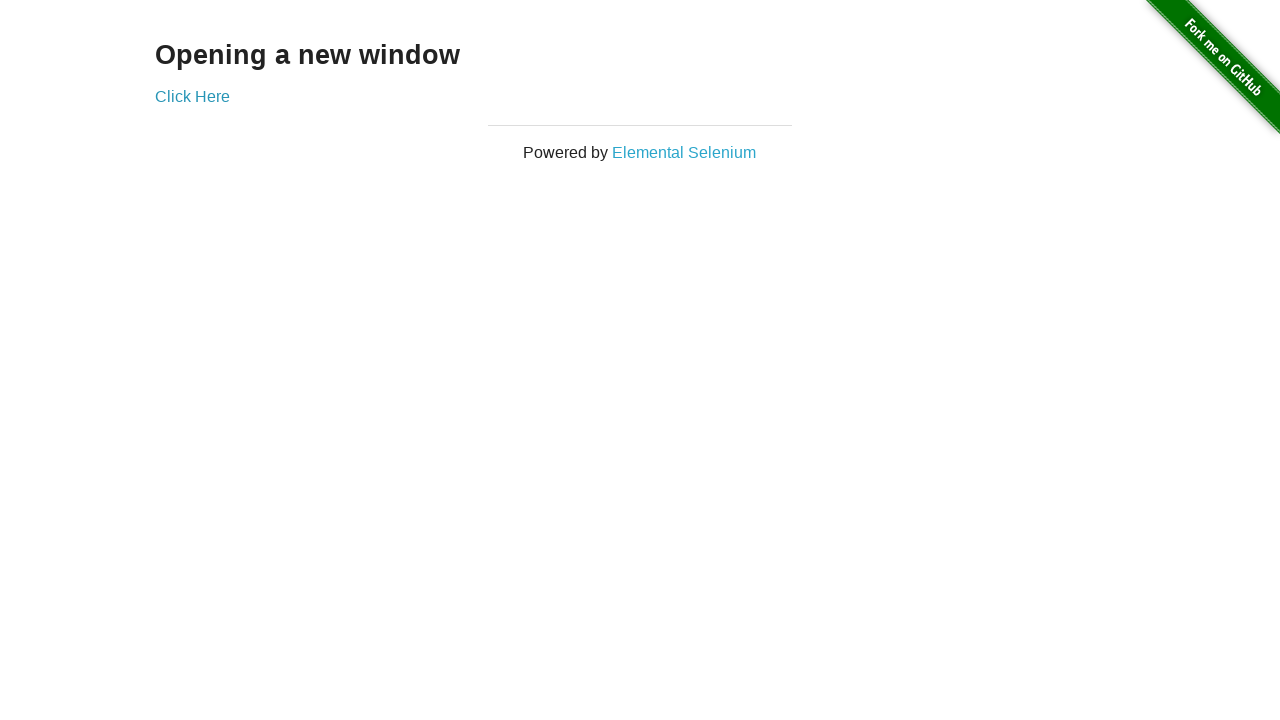

New window loaded successfully
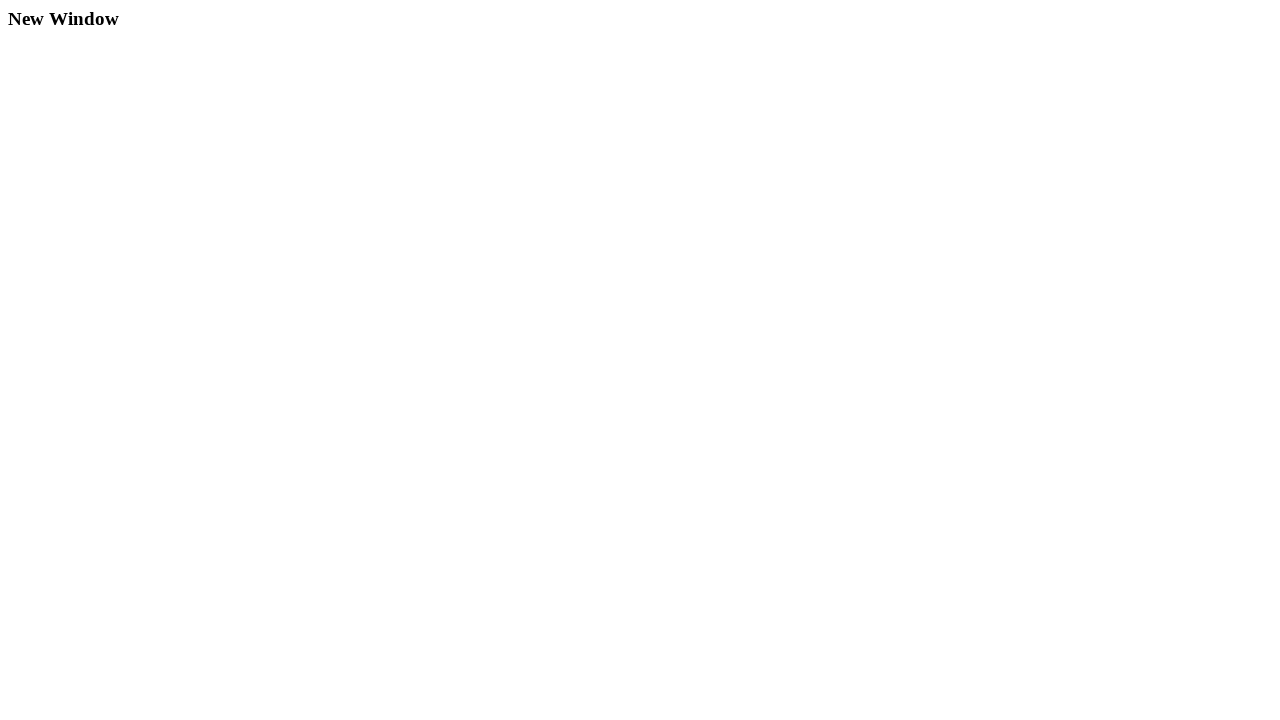

Retrieved new window title: New Window
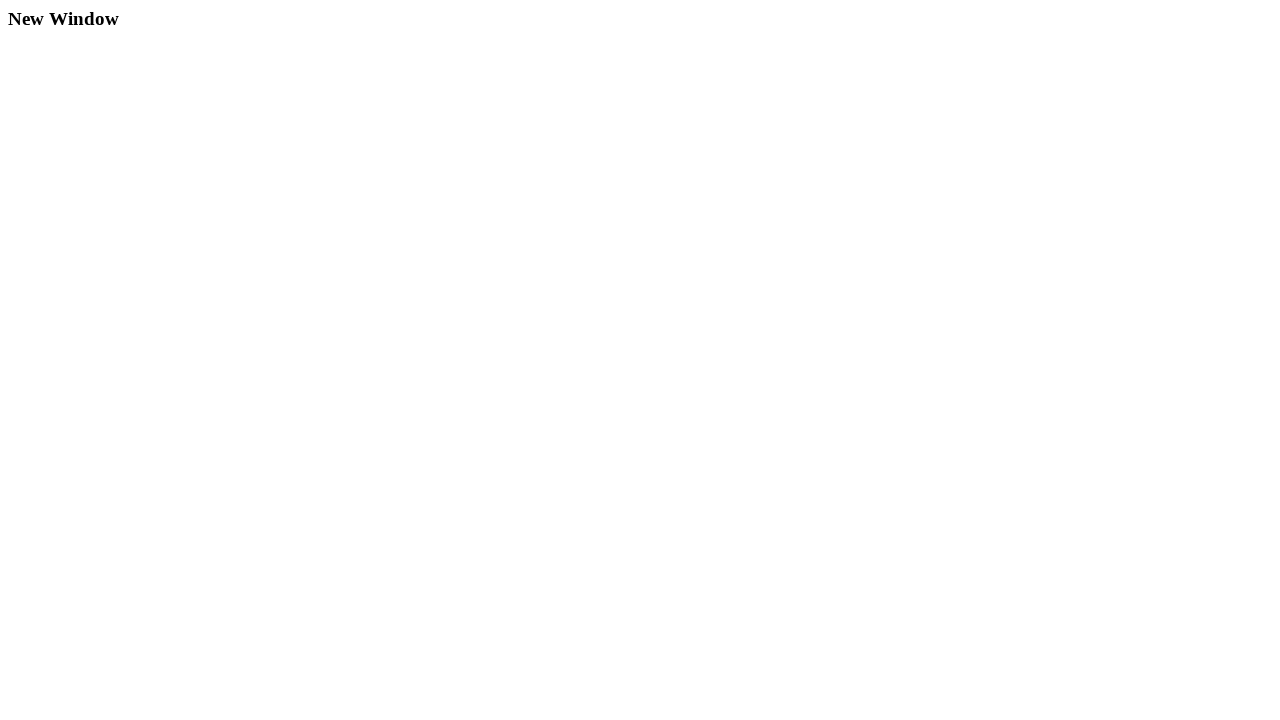

Closed the new window
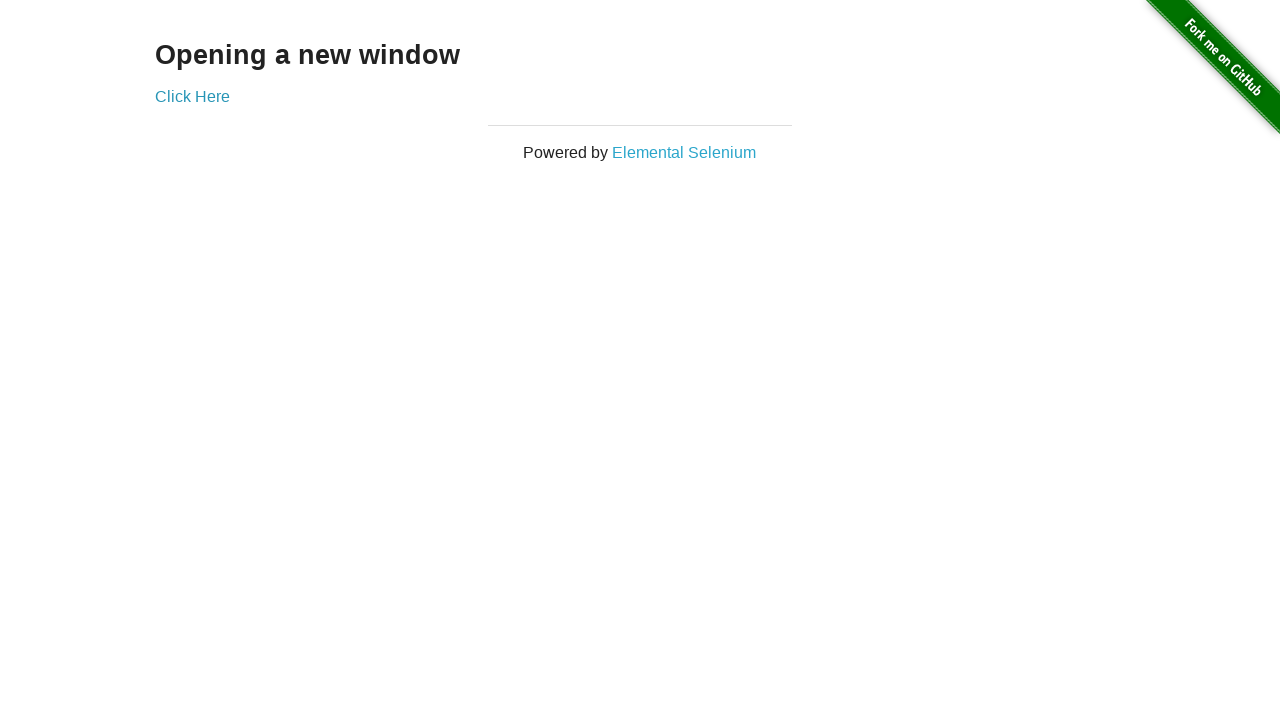

Retrieved original window title: The Internet
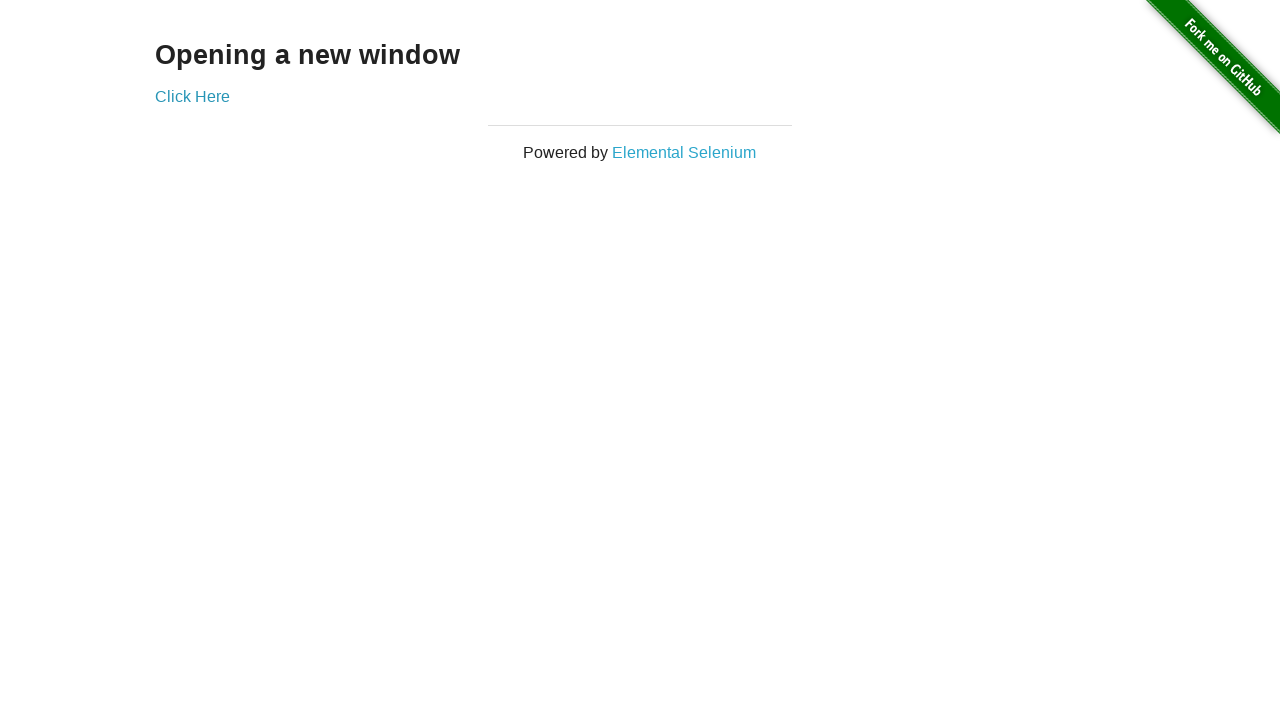

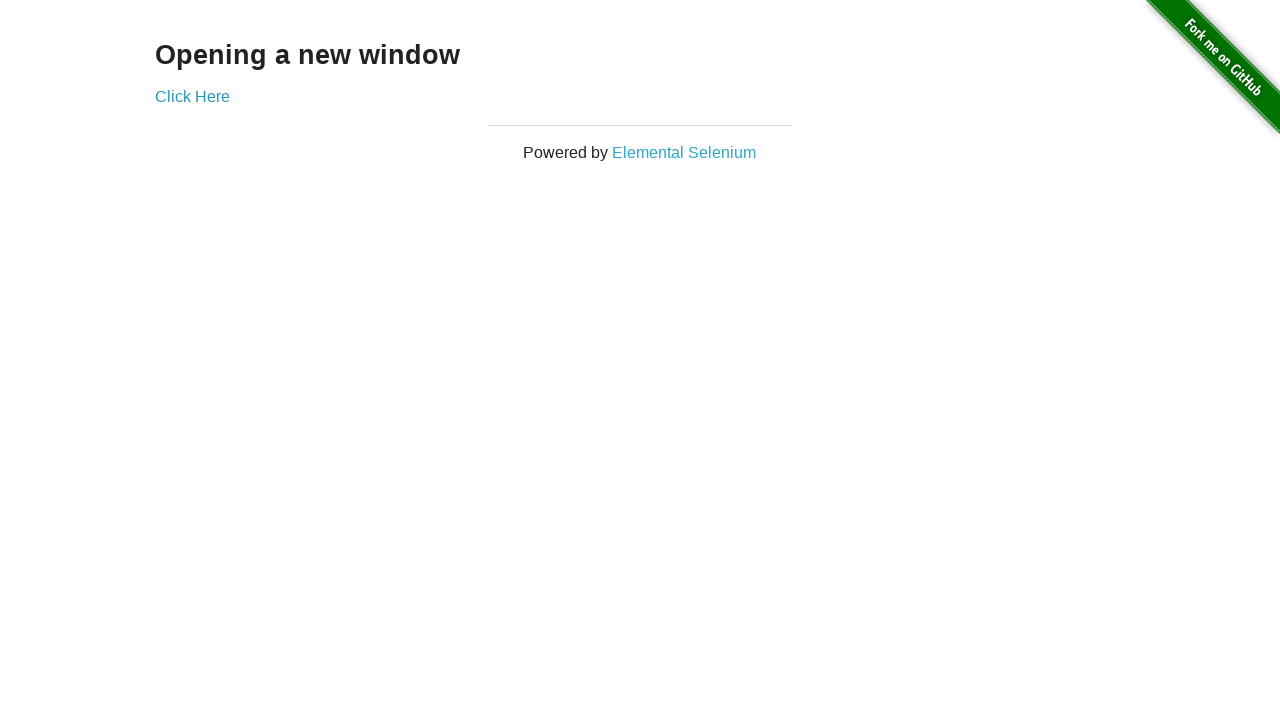